Tests FAQ accordion by clicking on question 4 and verifying the answer panel displays text about ordering for today

Starting URL: https://qa-scooter.praktikum-services.ru/

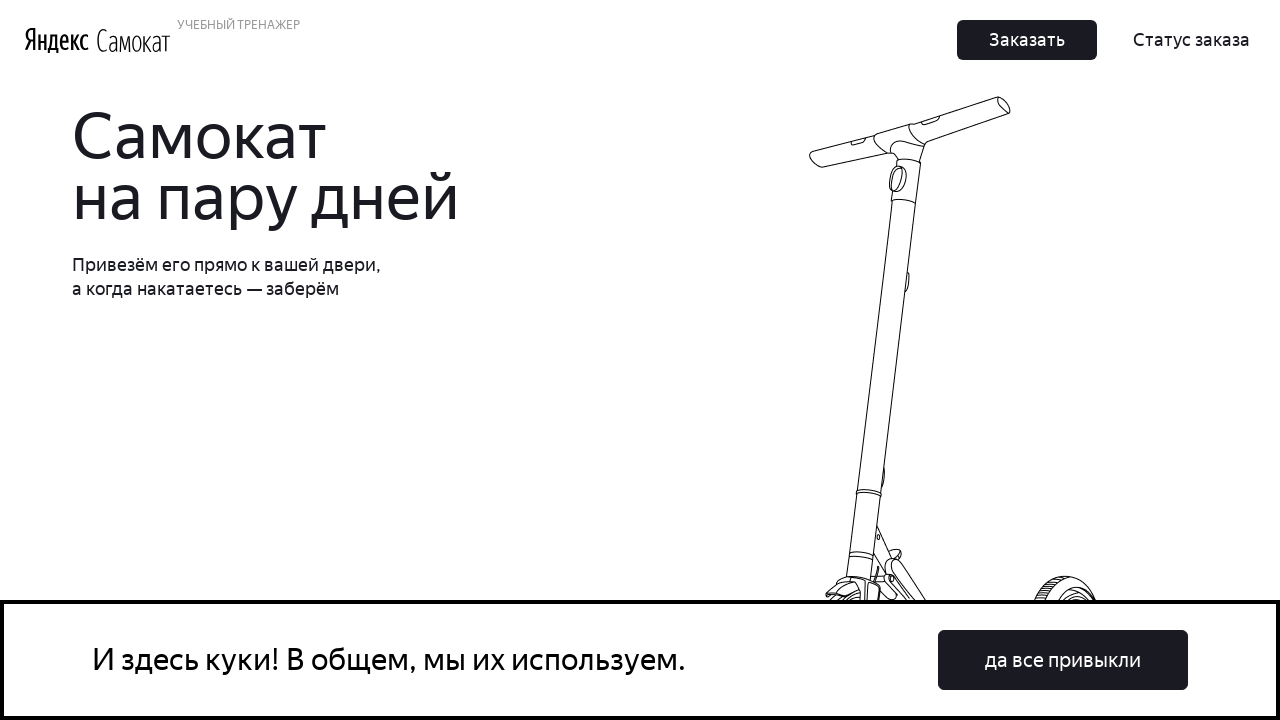

Clicked on fourth FAQ question accordion heading at (967, 360) on #accordion__heading-3
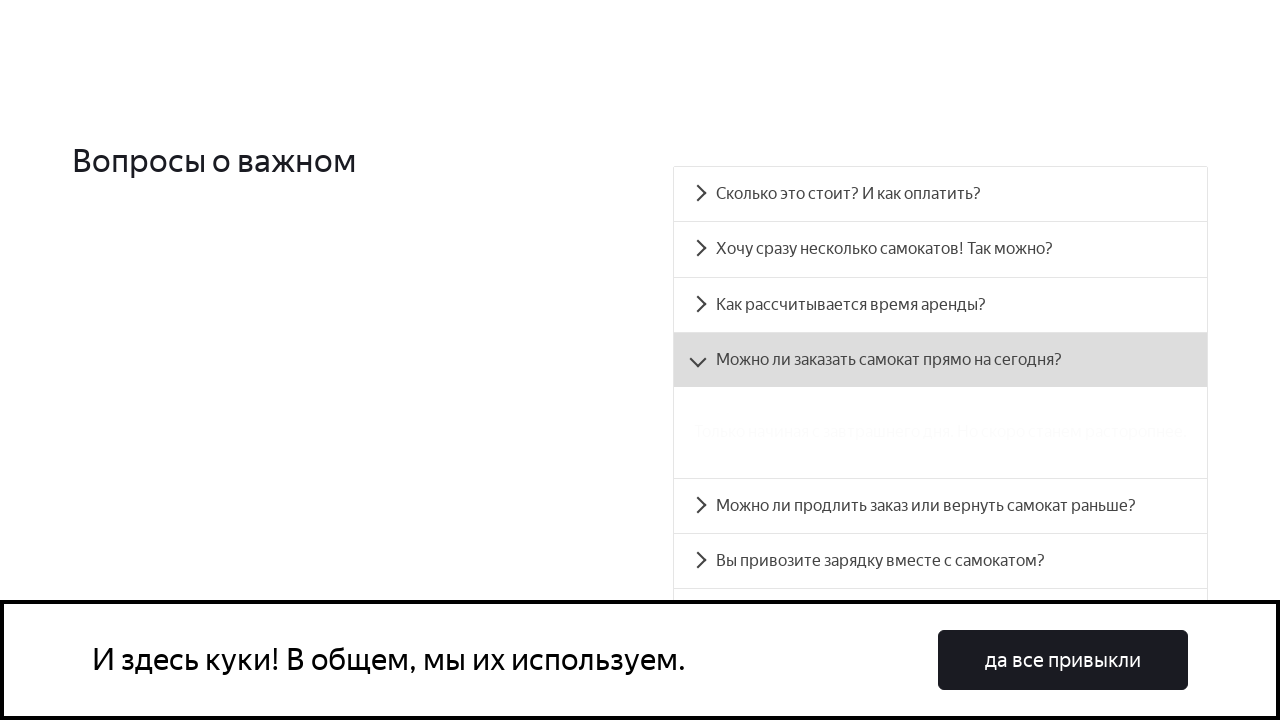

Answer panel for question 4 became visible
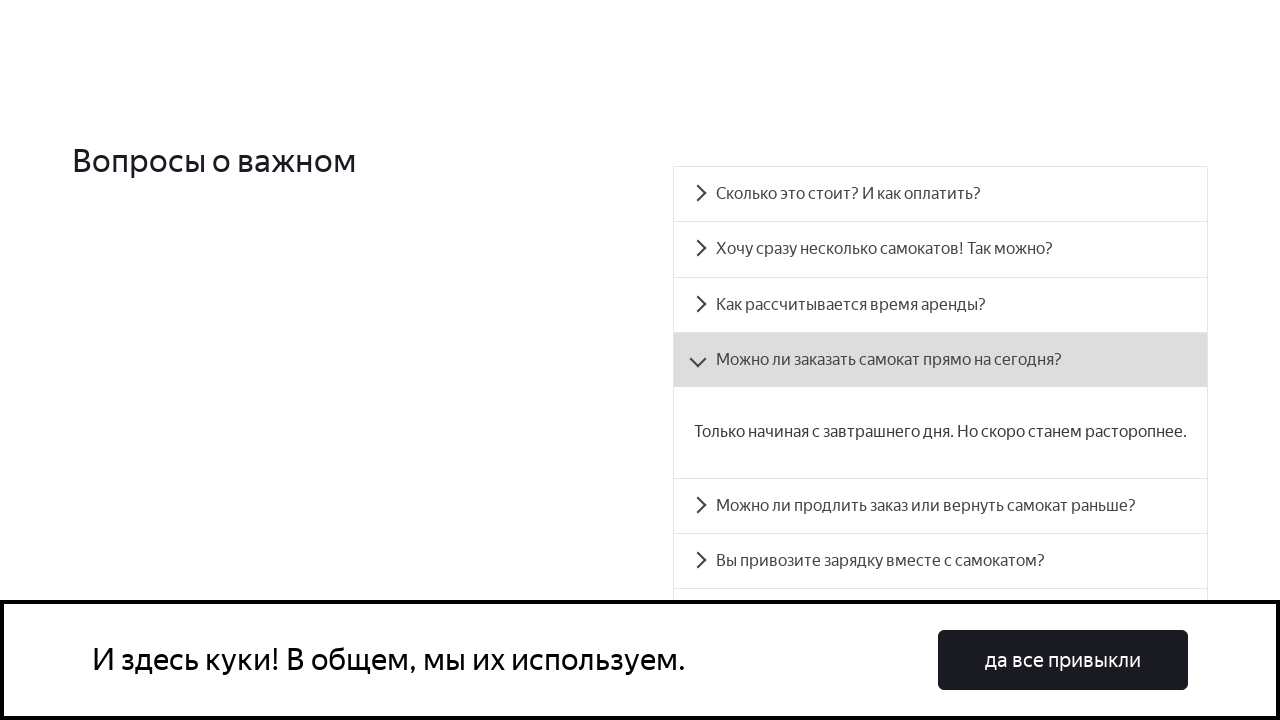

Retrieved answer text about ordering for today from accordion panel
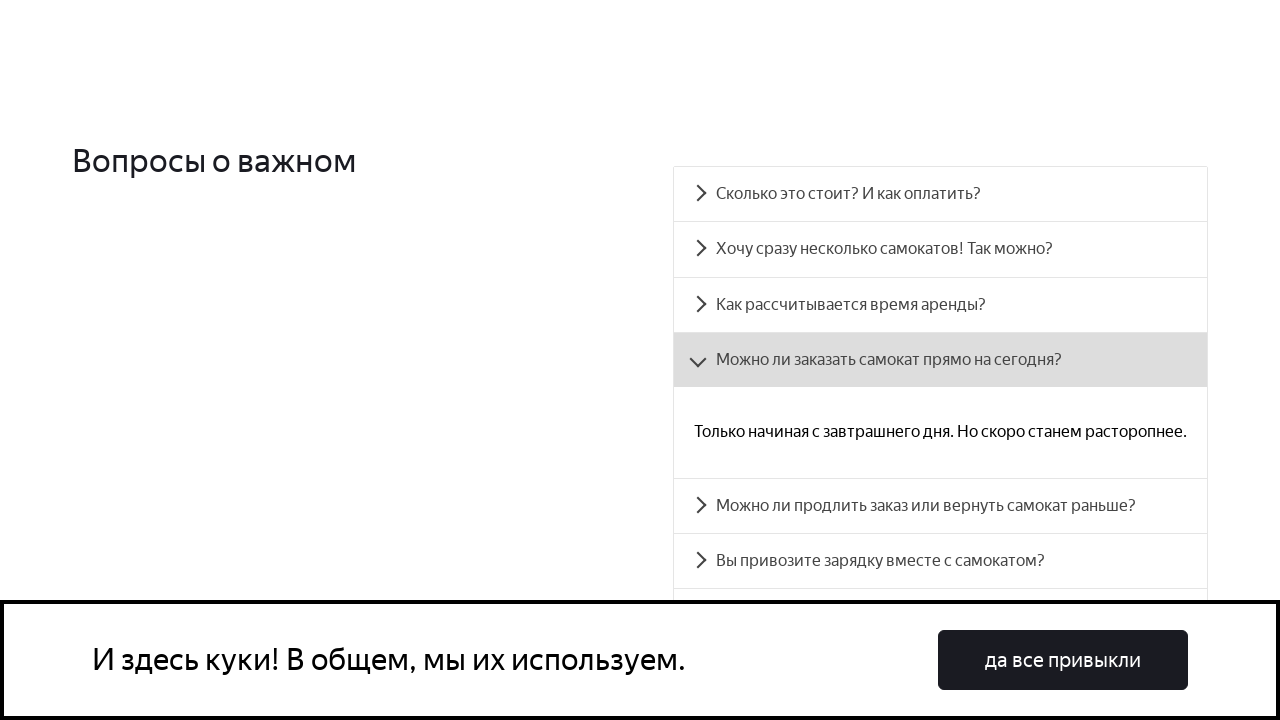

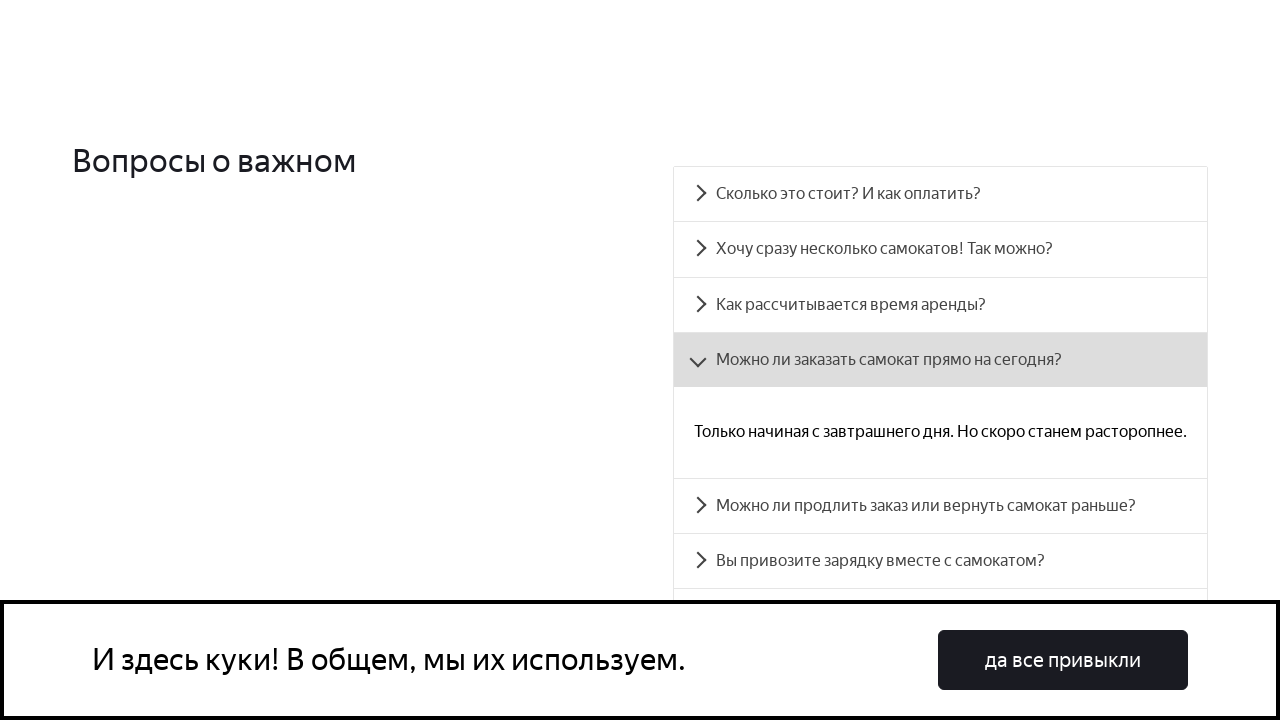